Tests dynamic content loading by navigating to a page that loads content after a delay and verifying the text appears

Starting URL: http://practice.cydeo.com/dynamic_loading/4

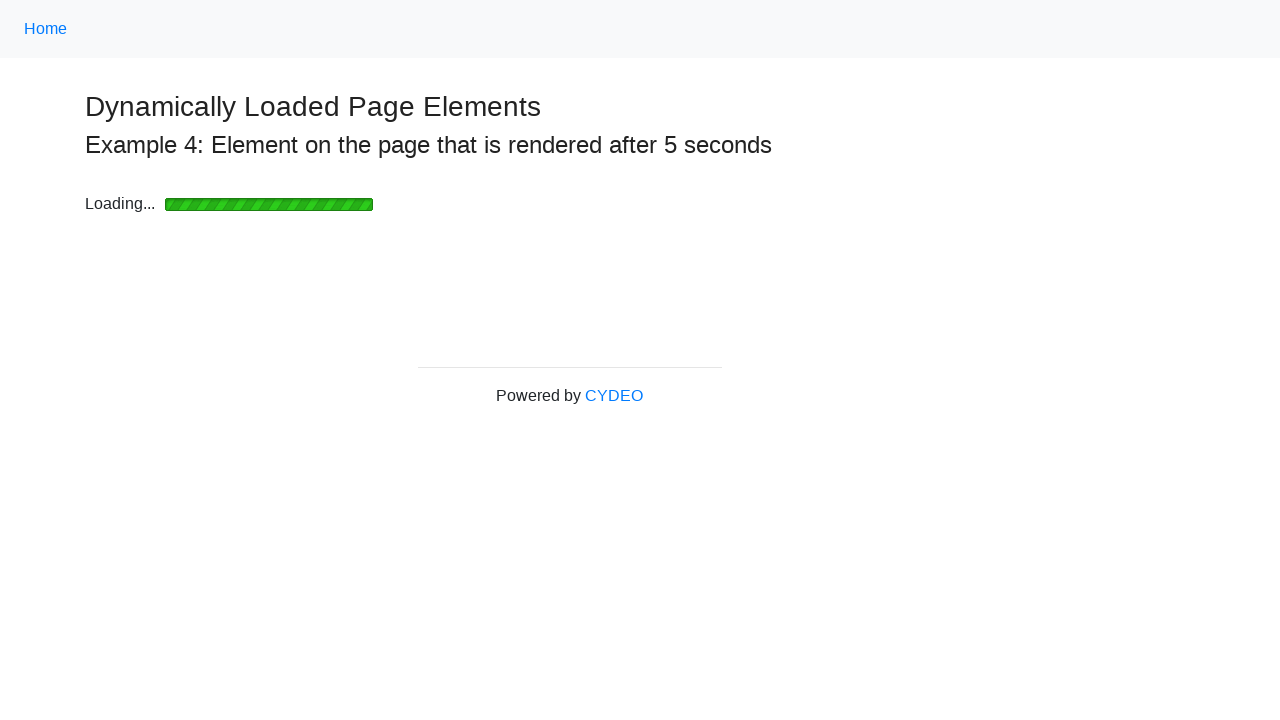

Waited for dynamically loaded element with id 'finish' to appear (timeout: 10000ms)
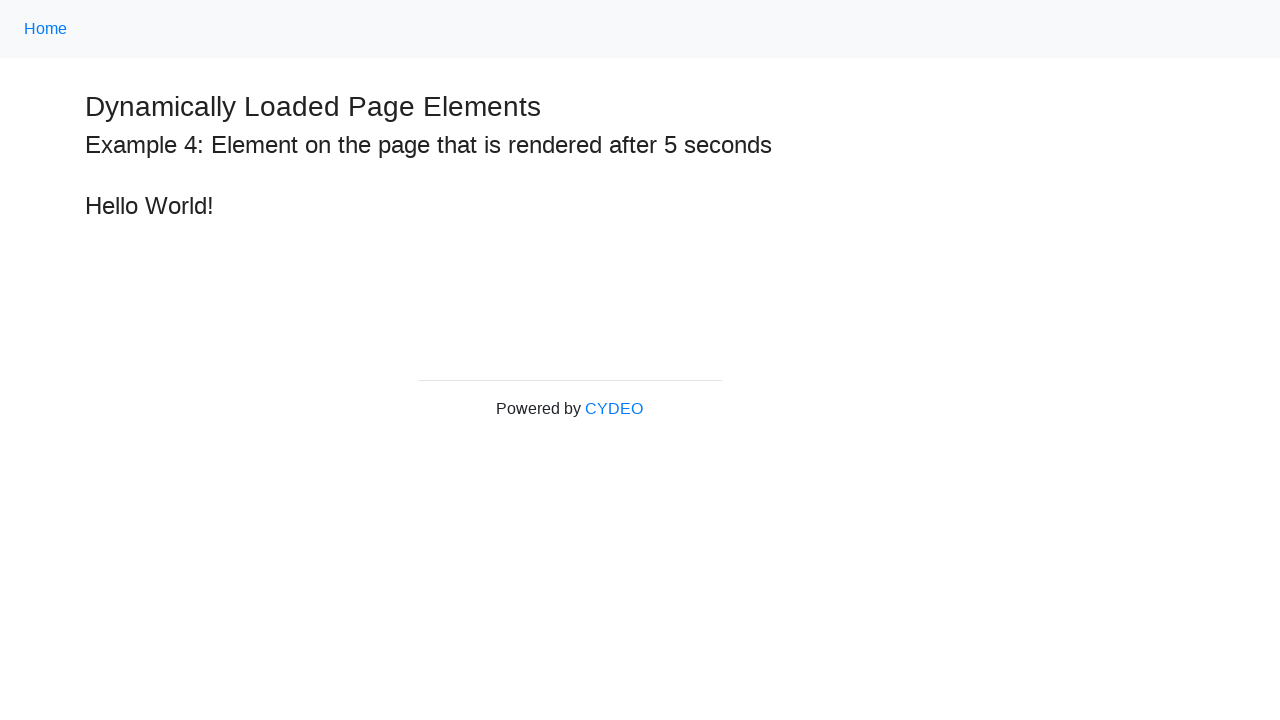

Retrieved text content from the loaded element
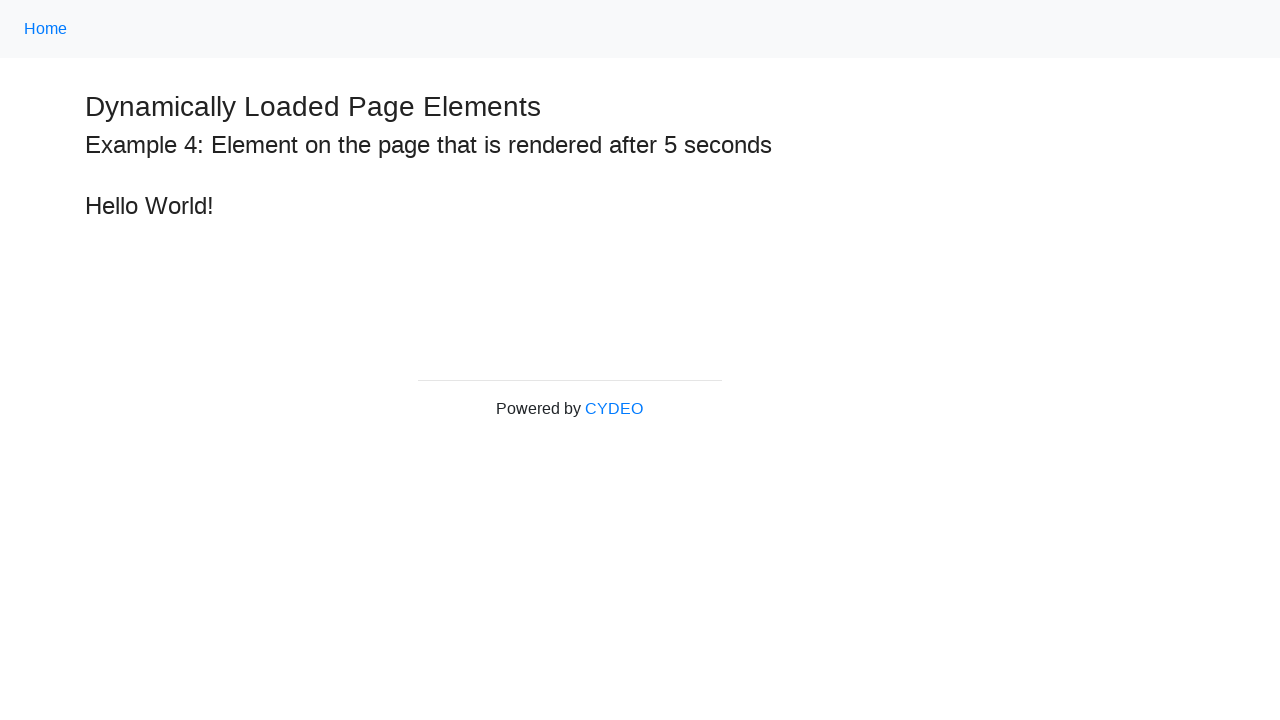

Printed dynamically loaded text: 'Hello World!'
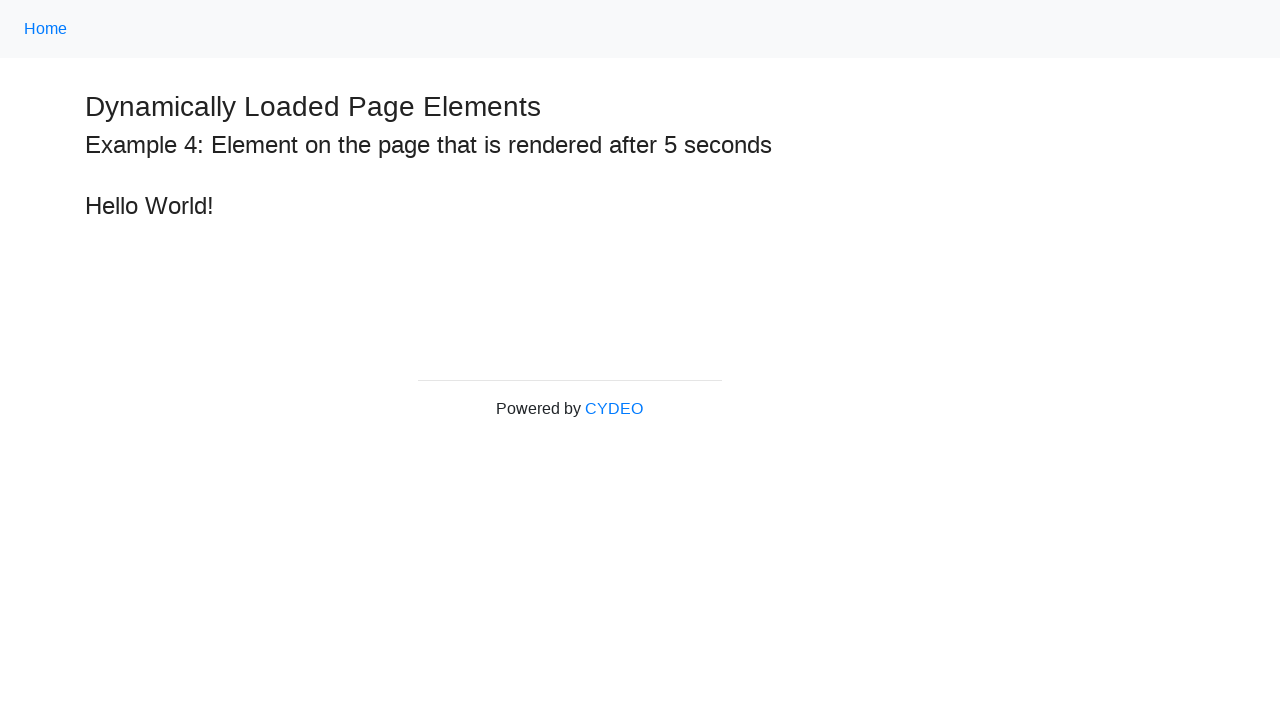

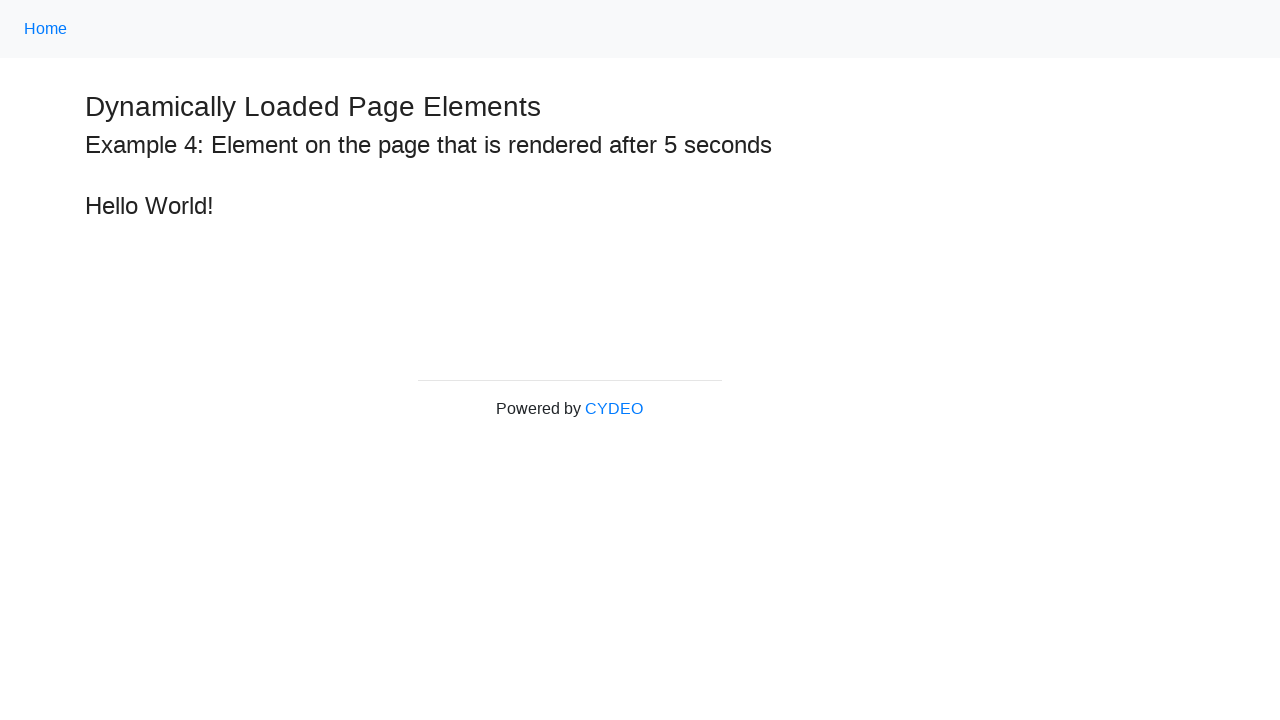